Tests double-click functionality on a button that shows an alert message

Starting URL: https://selenium08.blogspot.com/2019/11/double-click.html

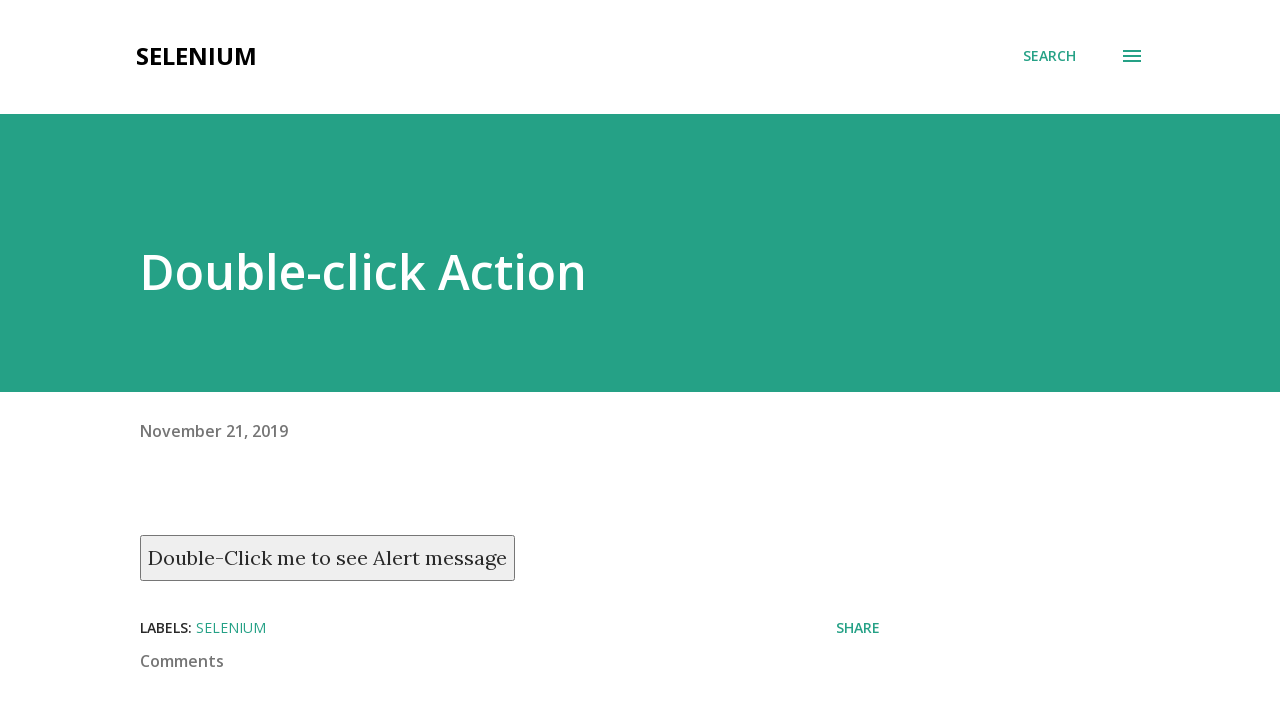

Double-clicked the 'Double-Click me to see Alert message' button to trigger alert at (328, 558) on button:text('Double-Click me to see Alert message')
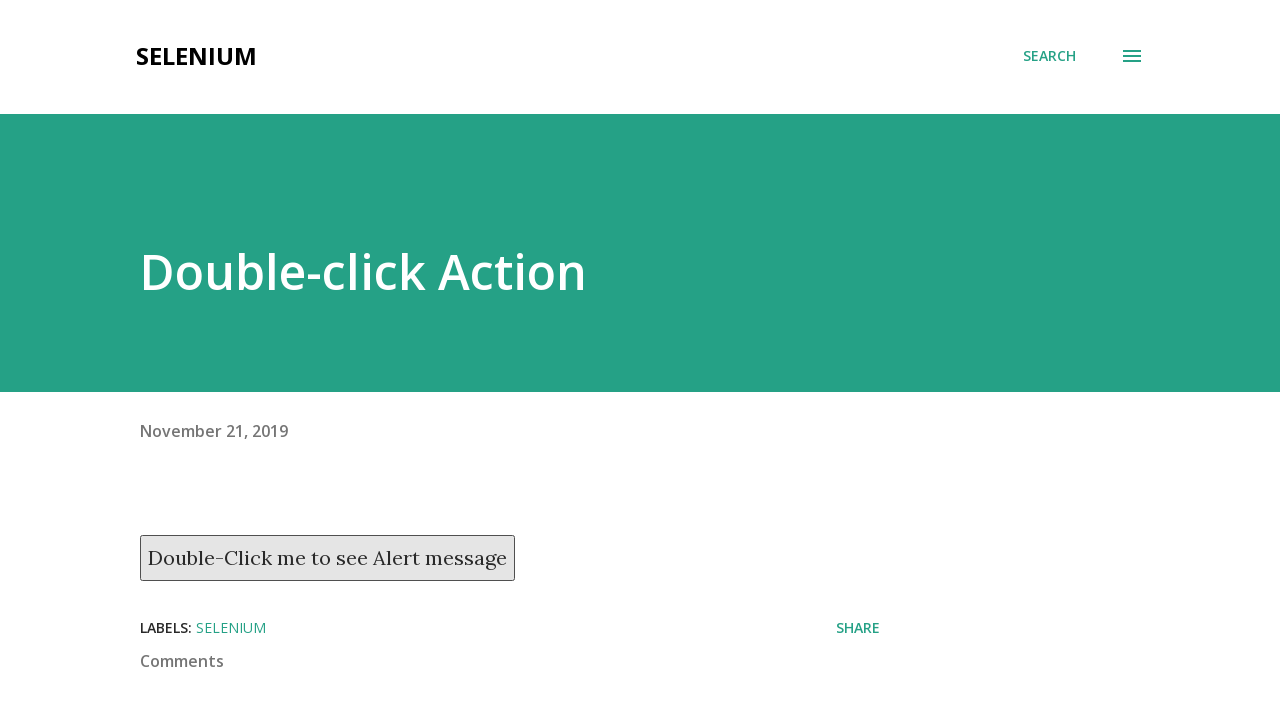

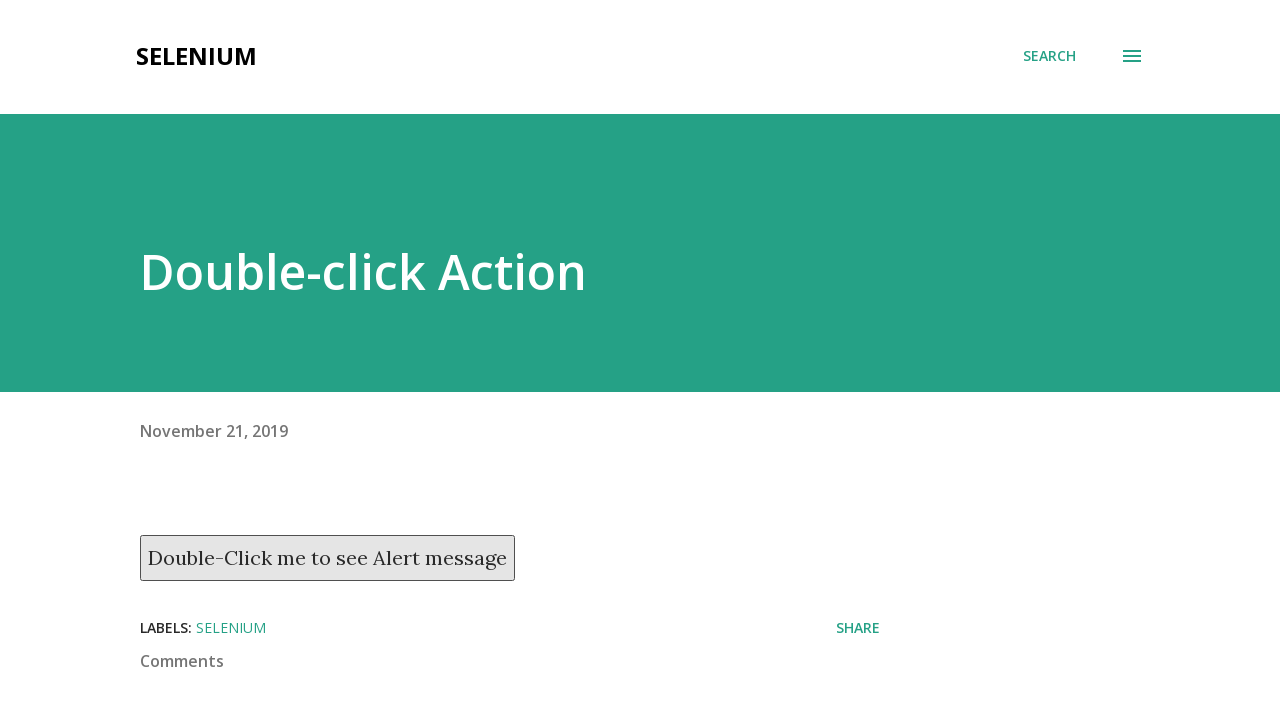